Tests opting out of A/B tests by adding a cookie after visiting the page, then refreshing to verify the opt-out takes effect by checking the heading text changes from "A/B Test" to "No A/B Test".

Starting URL: http://the-internet.herokuapp.com/abtest

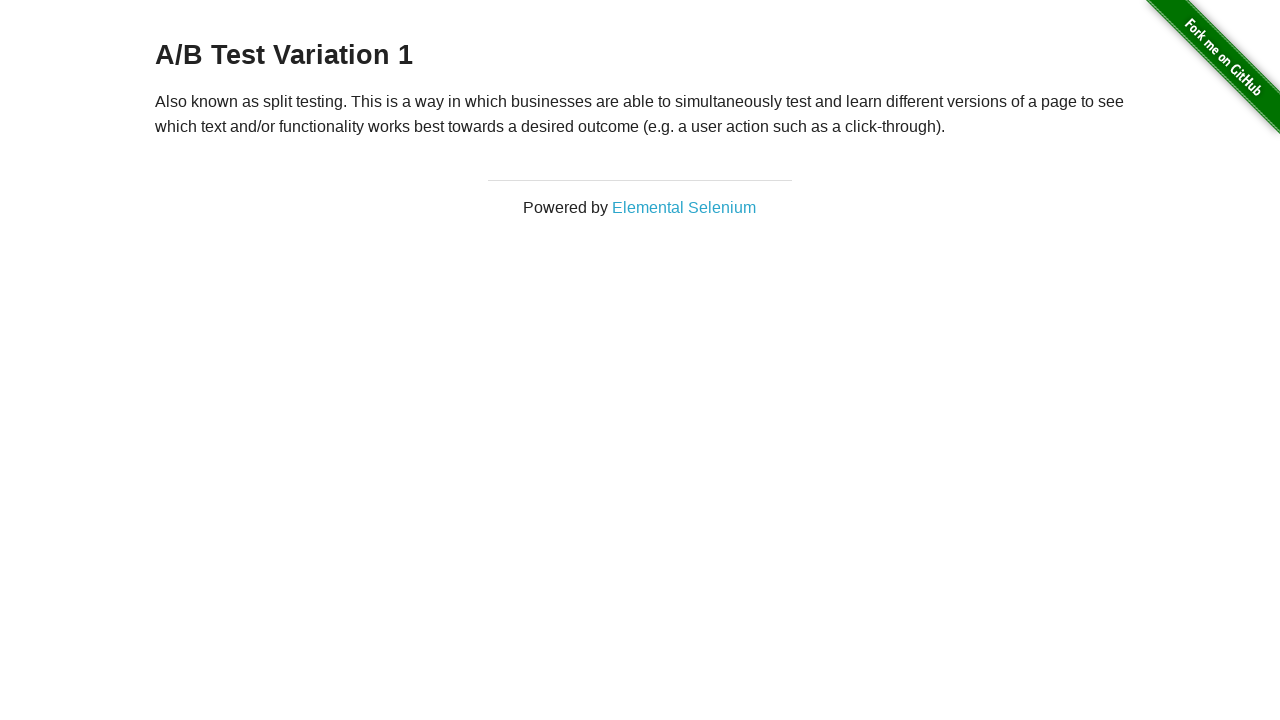

Waited for h3 heading to load
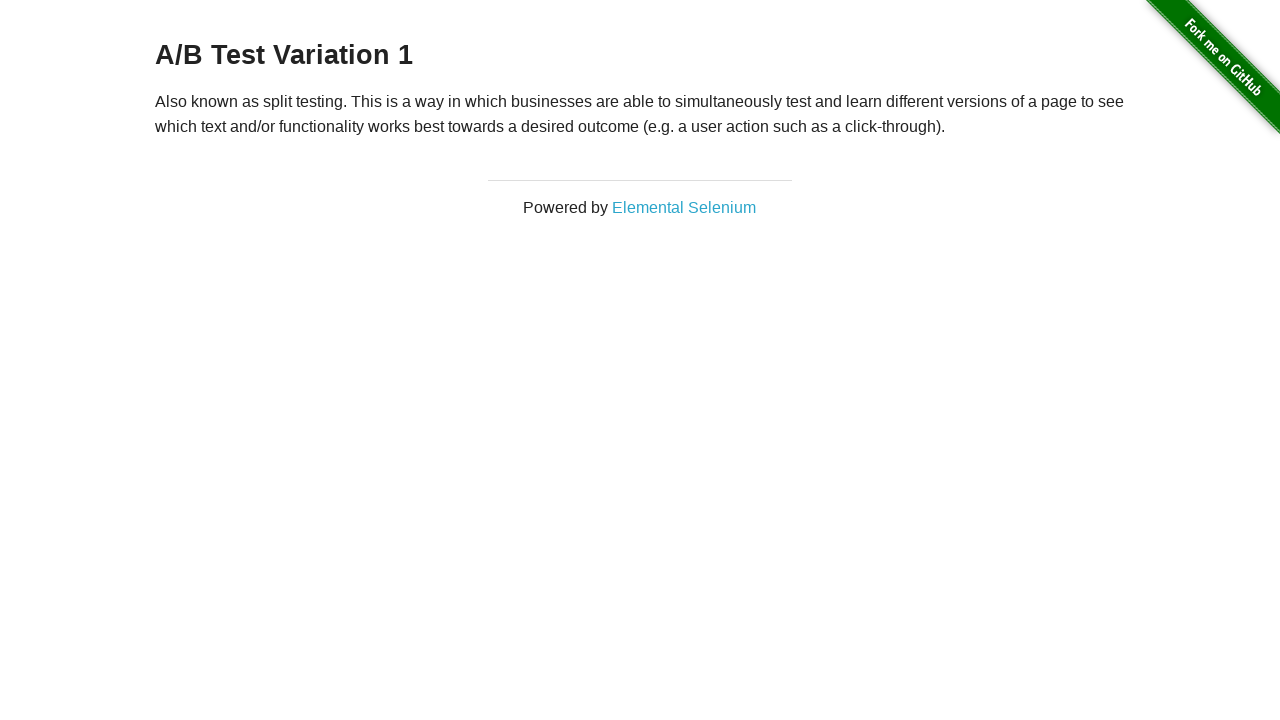

Retrieved initial heading text: 'A/B Test Variation 1'
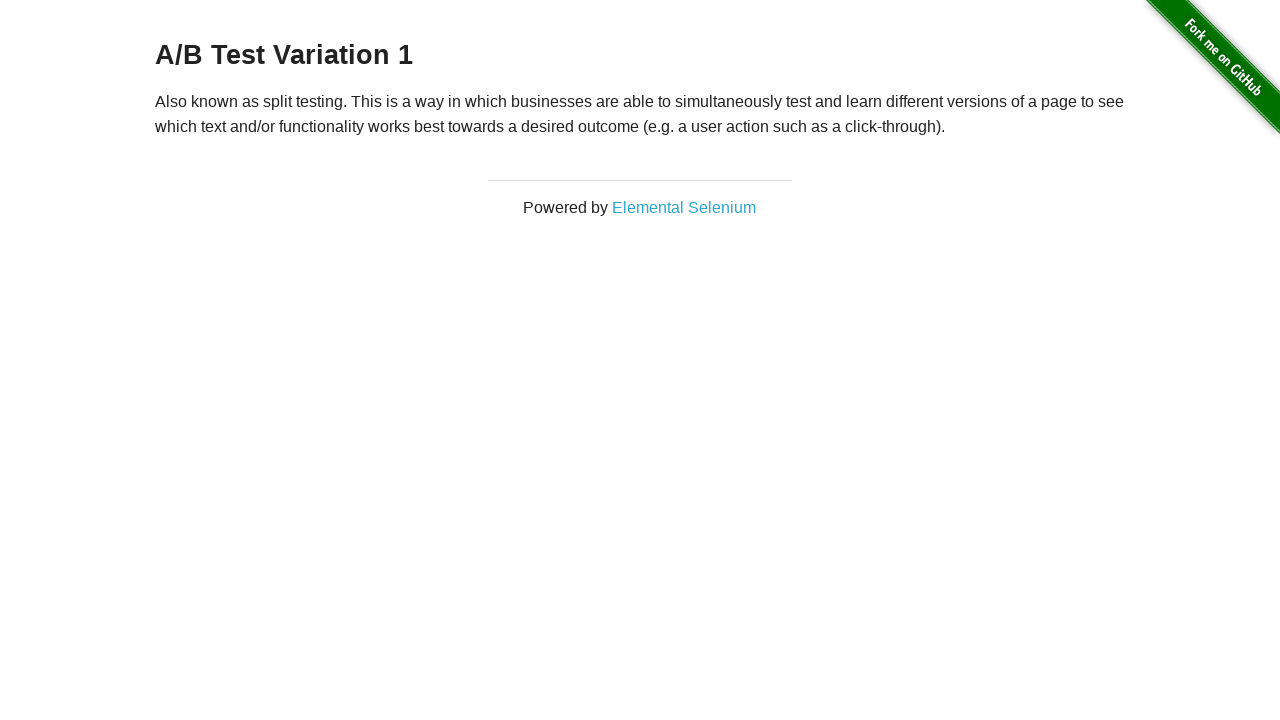

Verified initial heading starts with 'A/B Test'
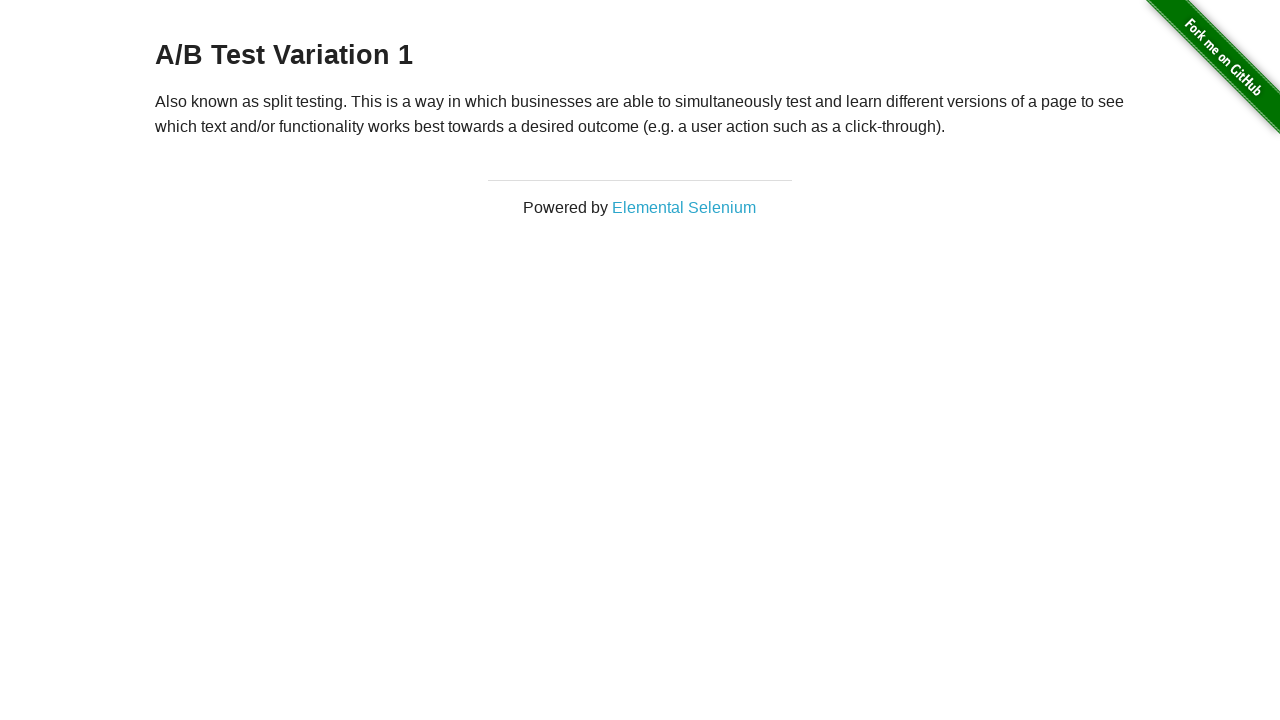

Added optimizelyOptOut cookie to context
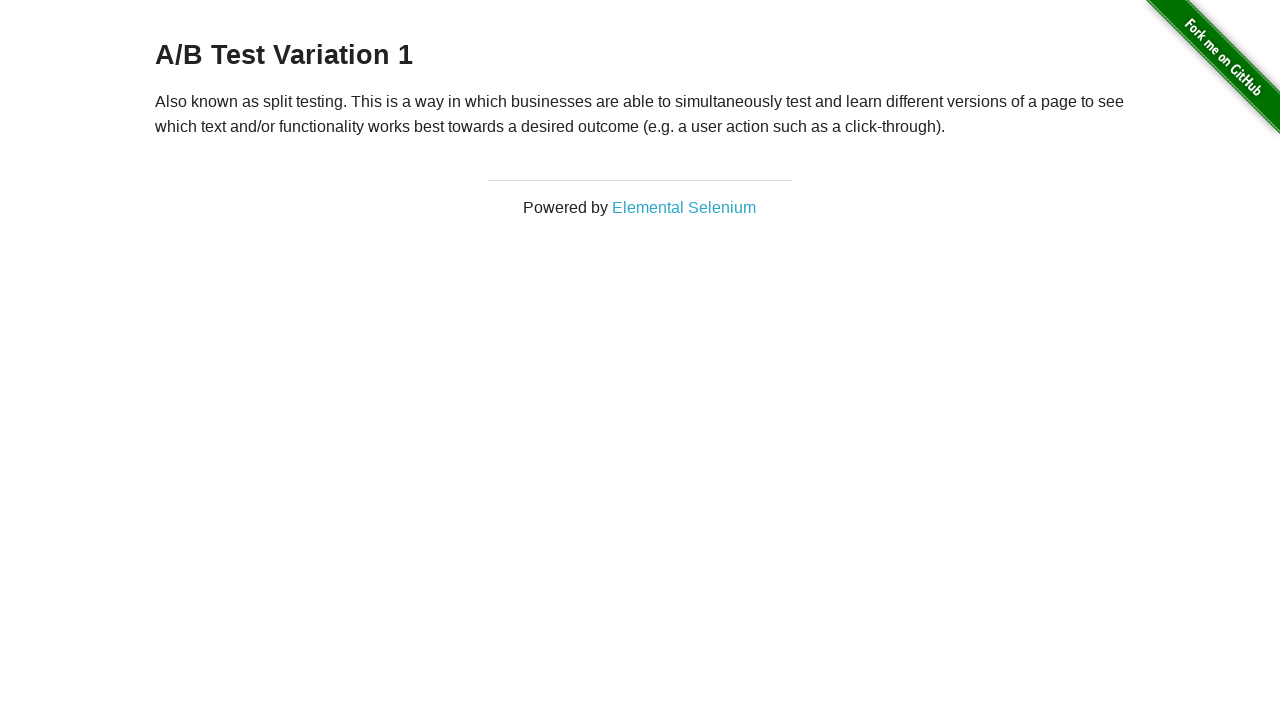

Reloaded page to apply opt-out cookie
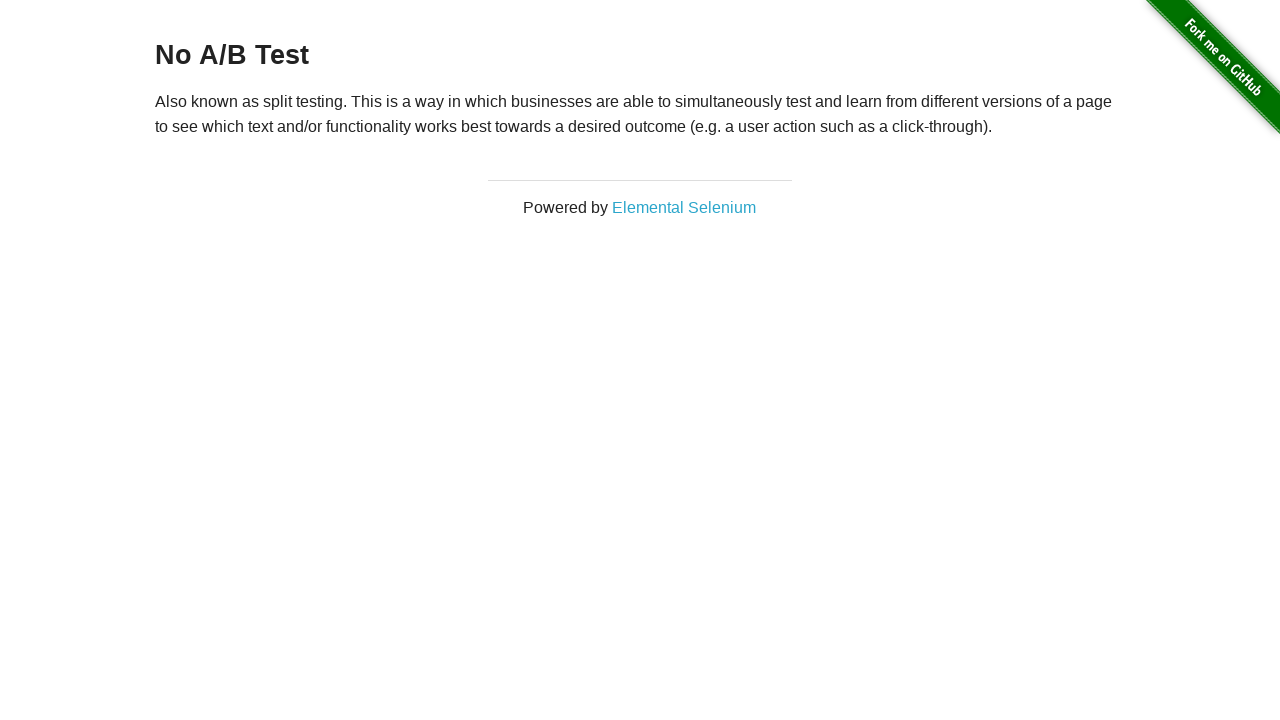

Waited for h3 heading to load after page reload
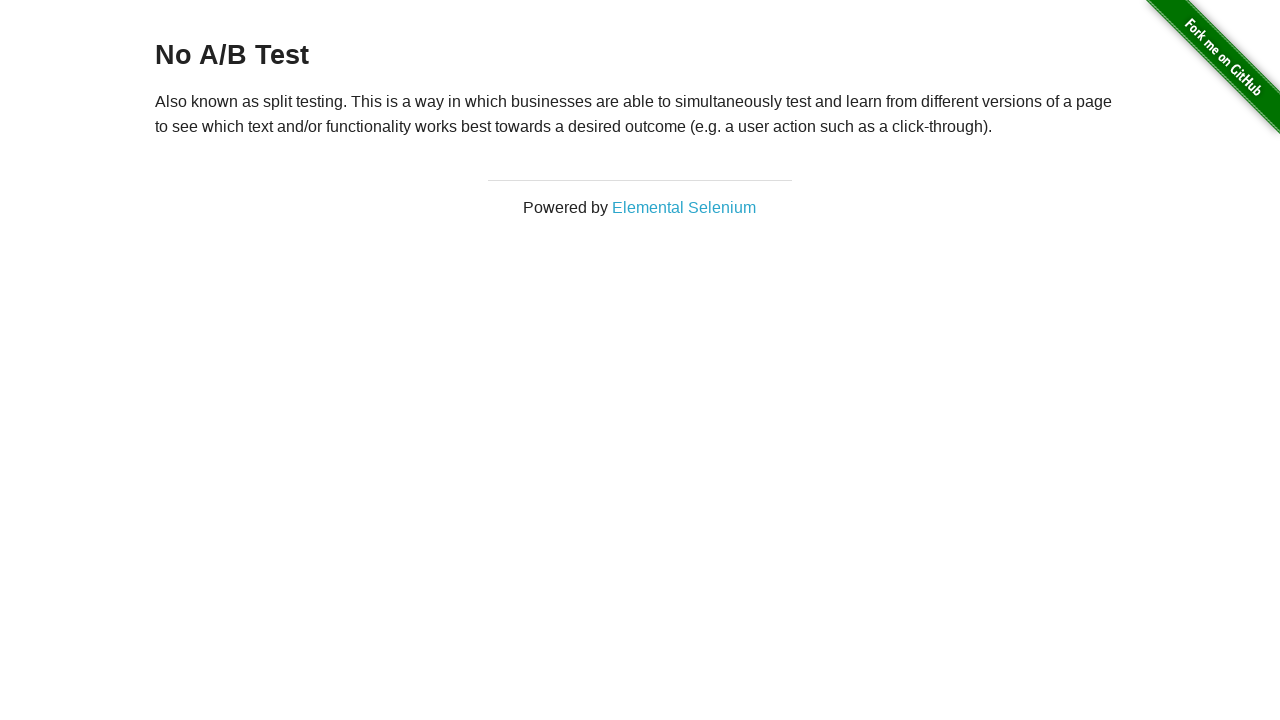

Retrieved heading text after opt-out: 'No A/B Test'
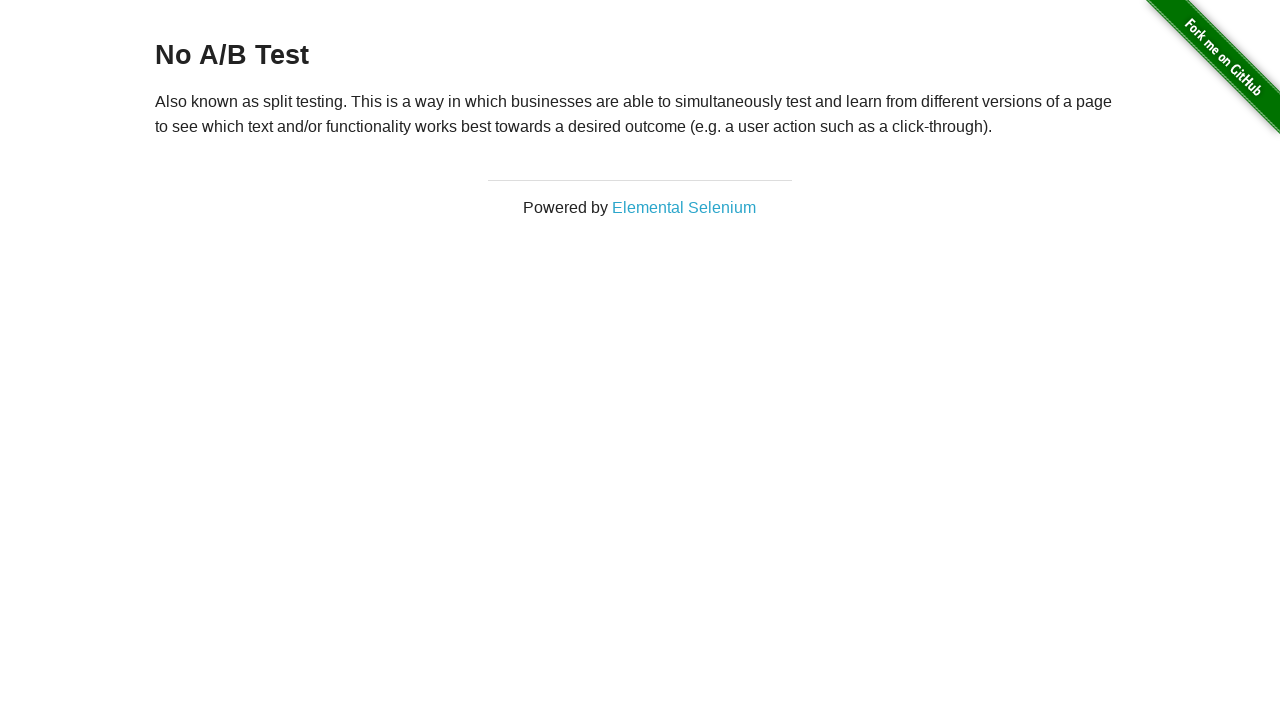

Verified heading now starts with 'No A/B Test' - opt-out successful
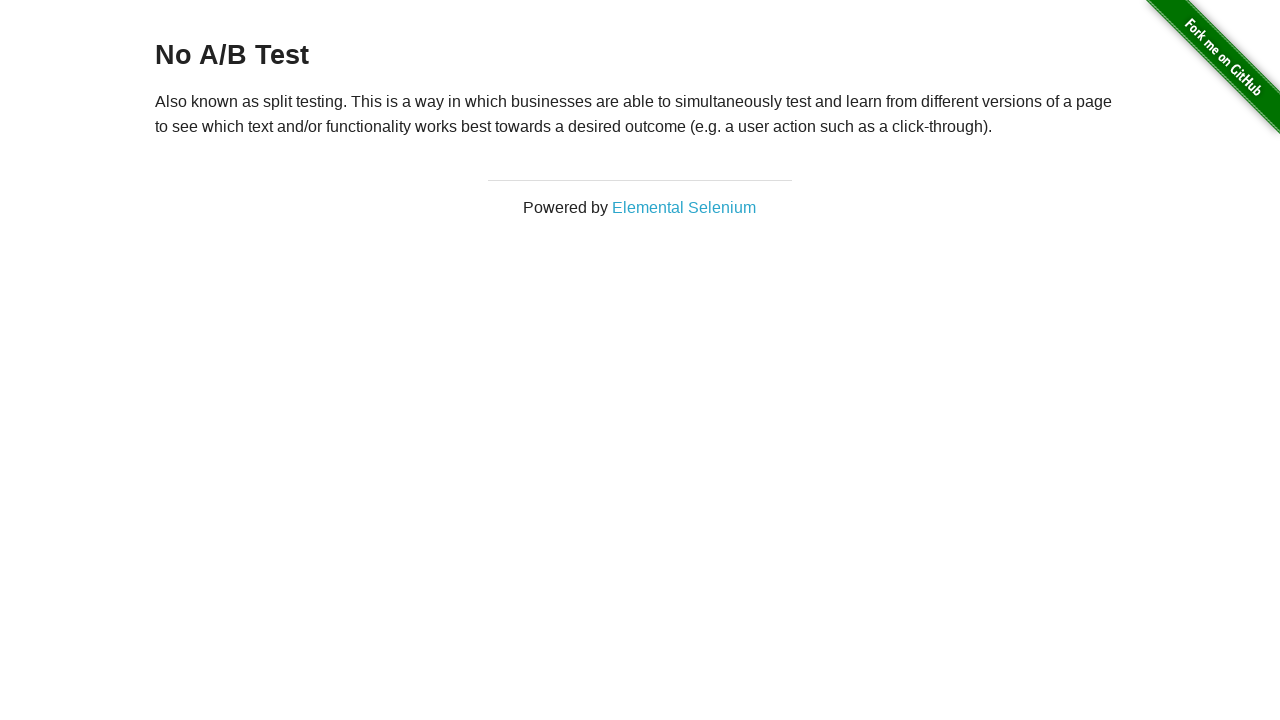

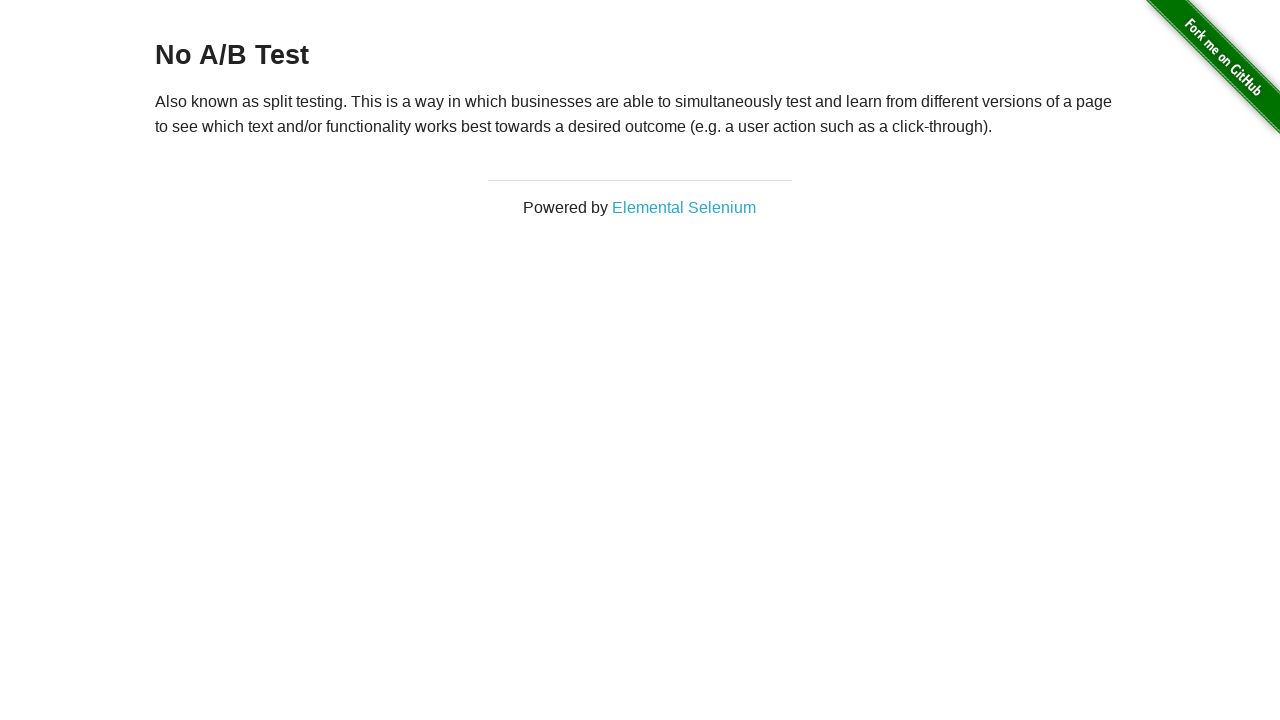